Tests that using the search bar refetches games by verifying game titles change after searching

Starting URL: https://game-explorer-lac-sigma.vercel.app/

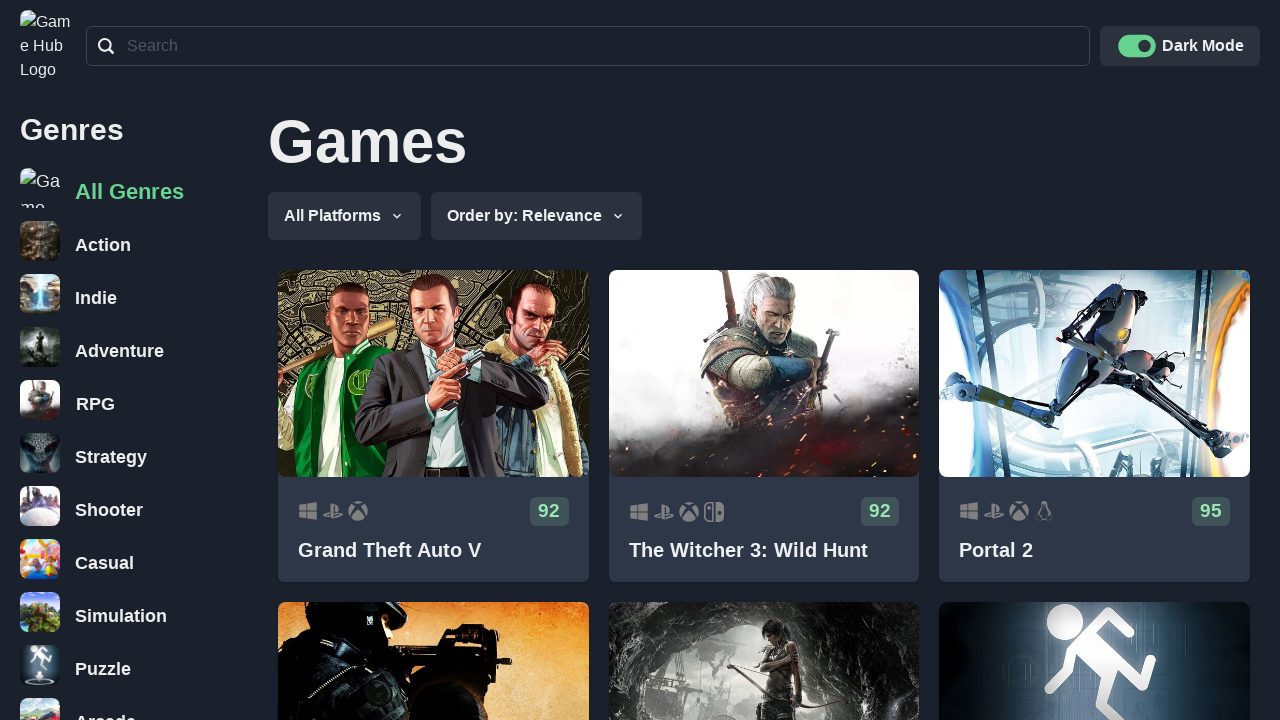

Search bar became visible
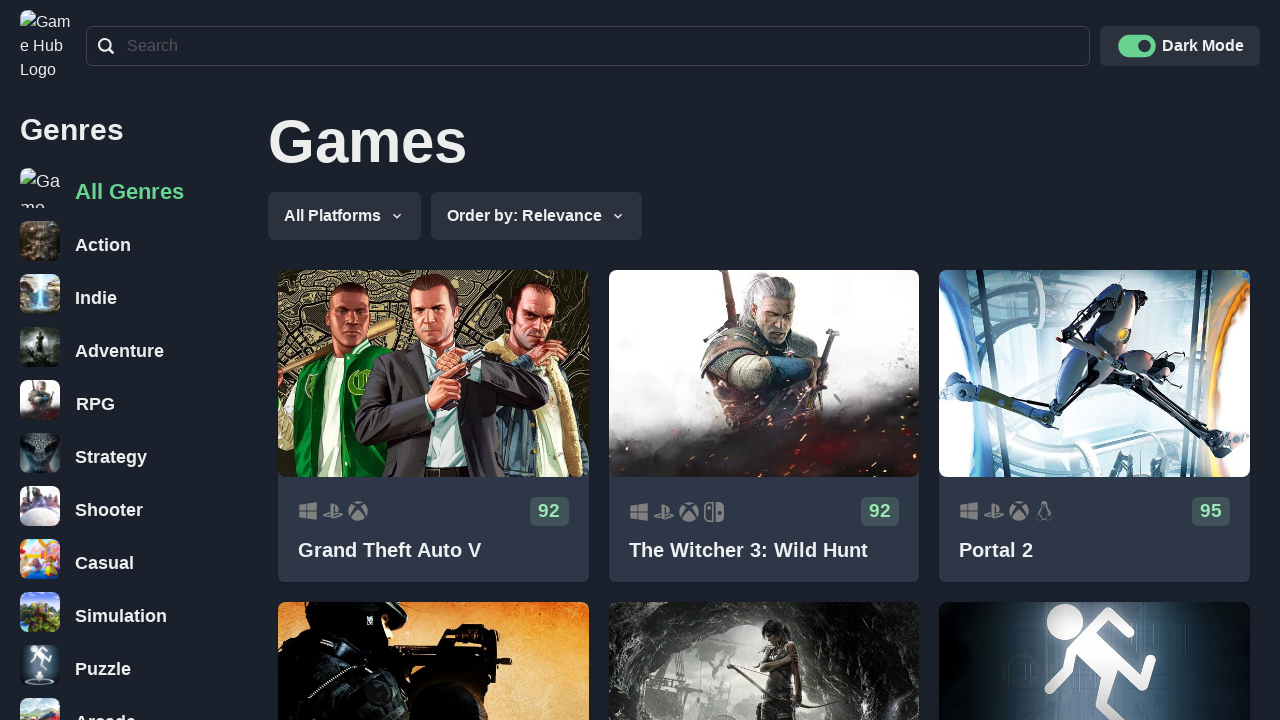

Game cards loaded on the page
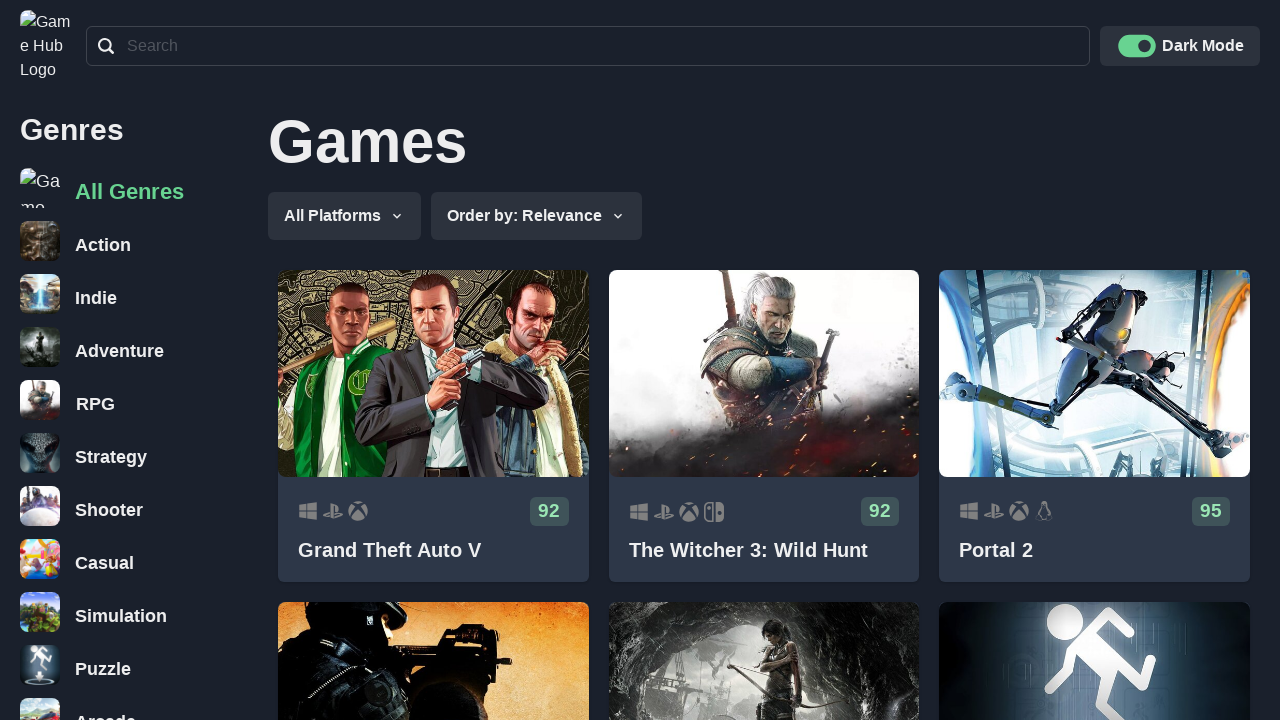

Retrieved current game titles before searching for 'Crown'
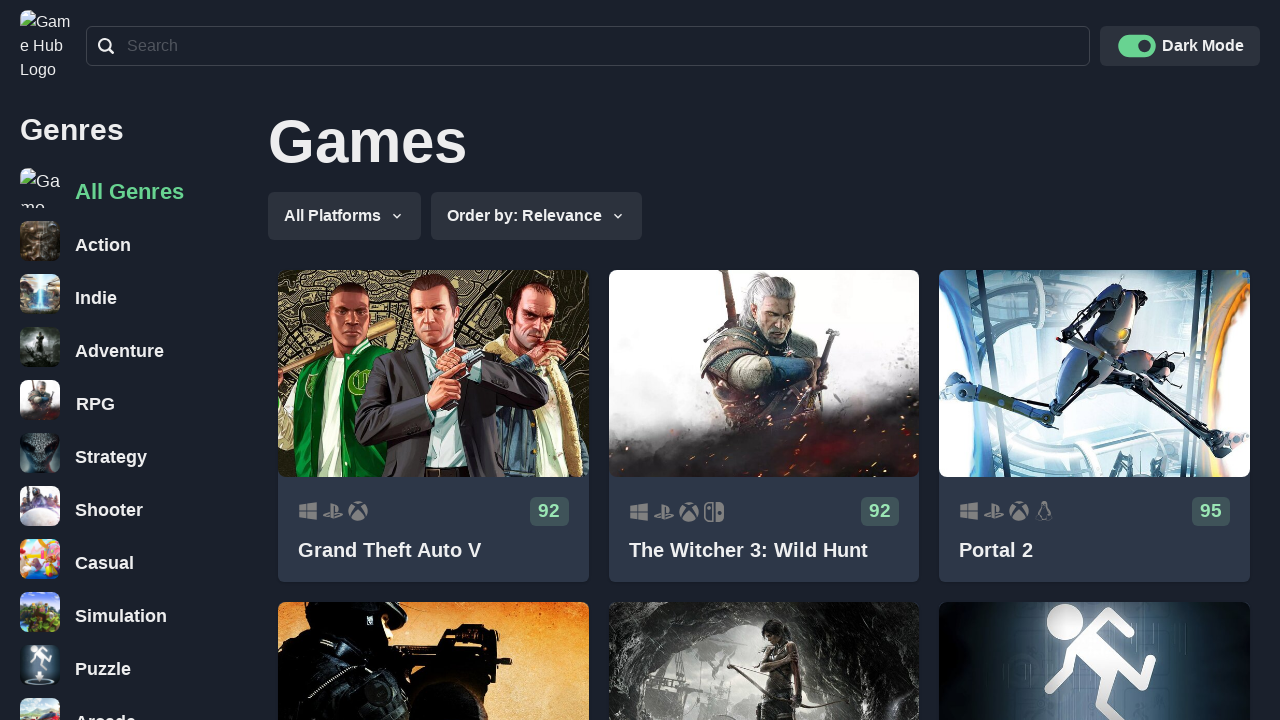

Filled search bar with 'Crown' on input[type='search'], input[placeholder*='search' i], input[name*='search' i] >>
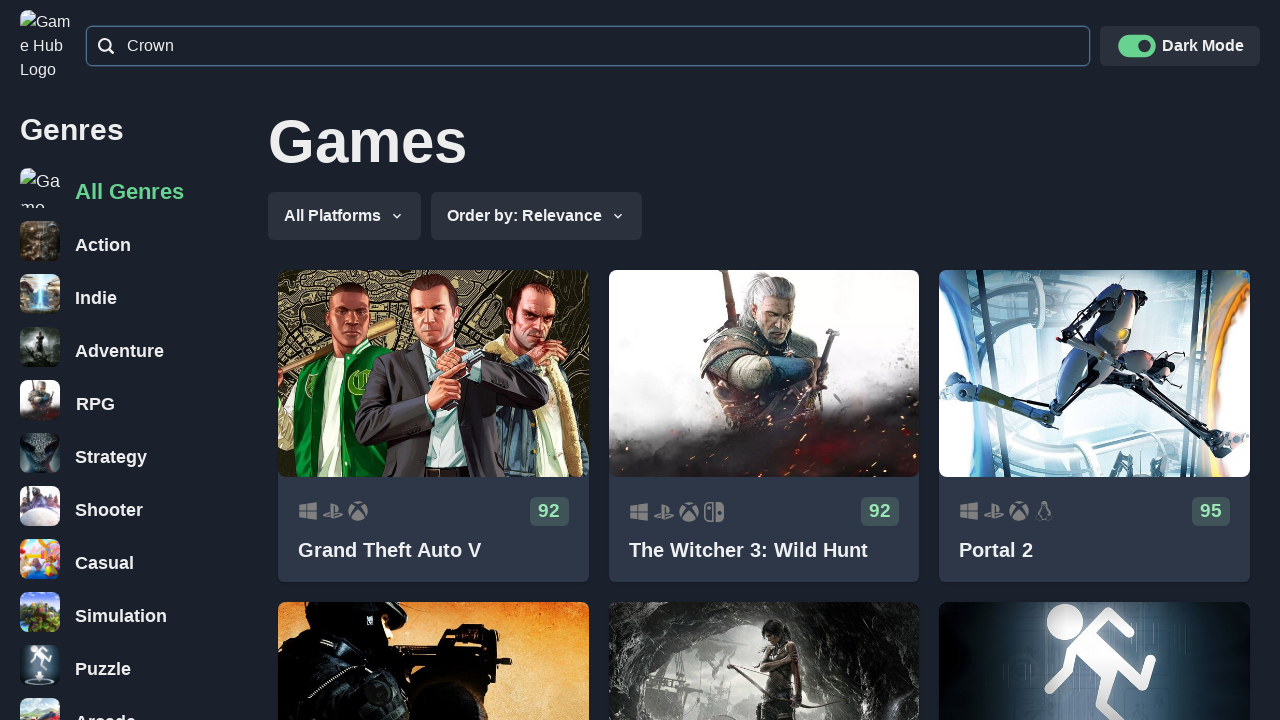

Waited for search results to update after searching for 'Crown'
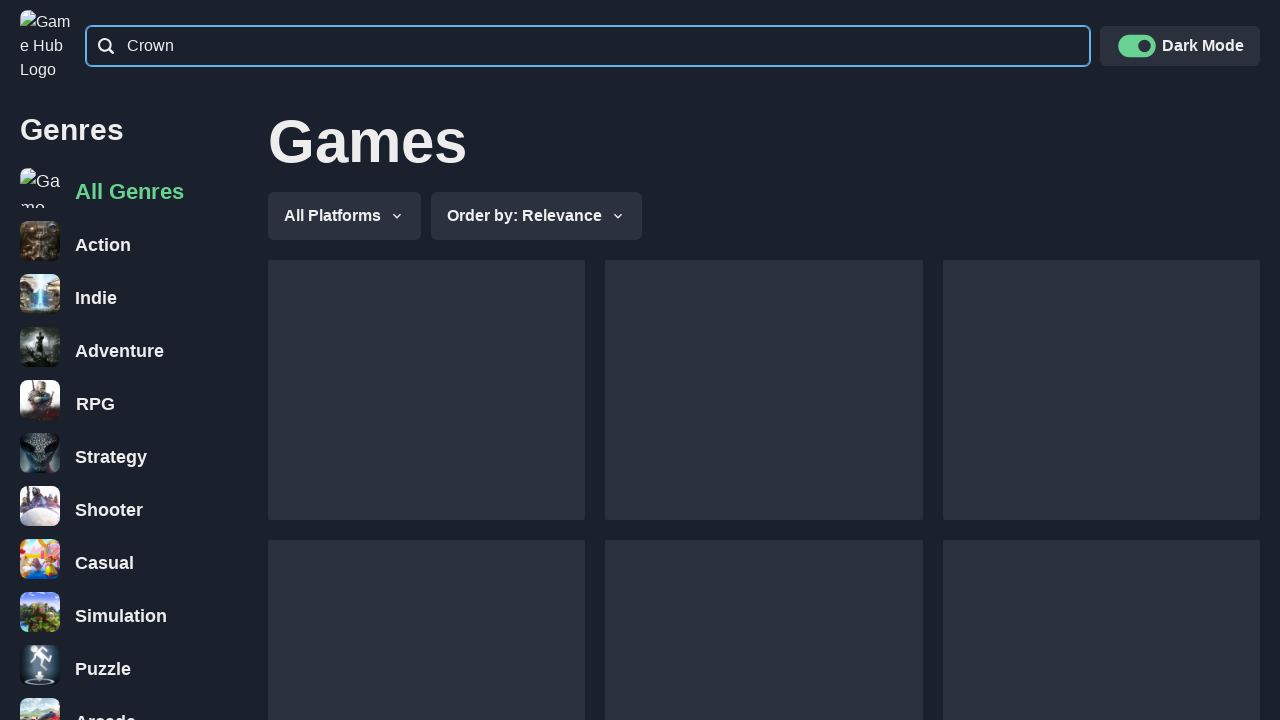

Retrieved updated game titles after searching for 'Crown'
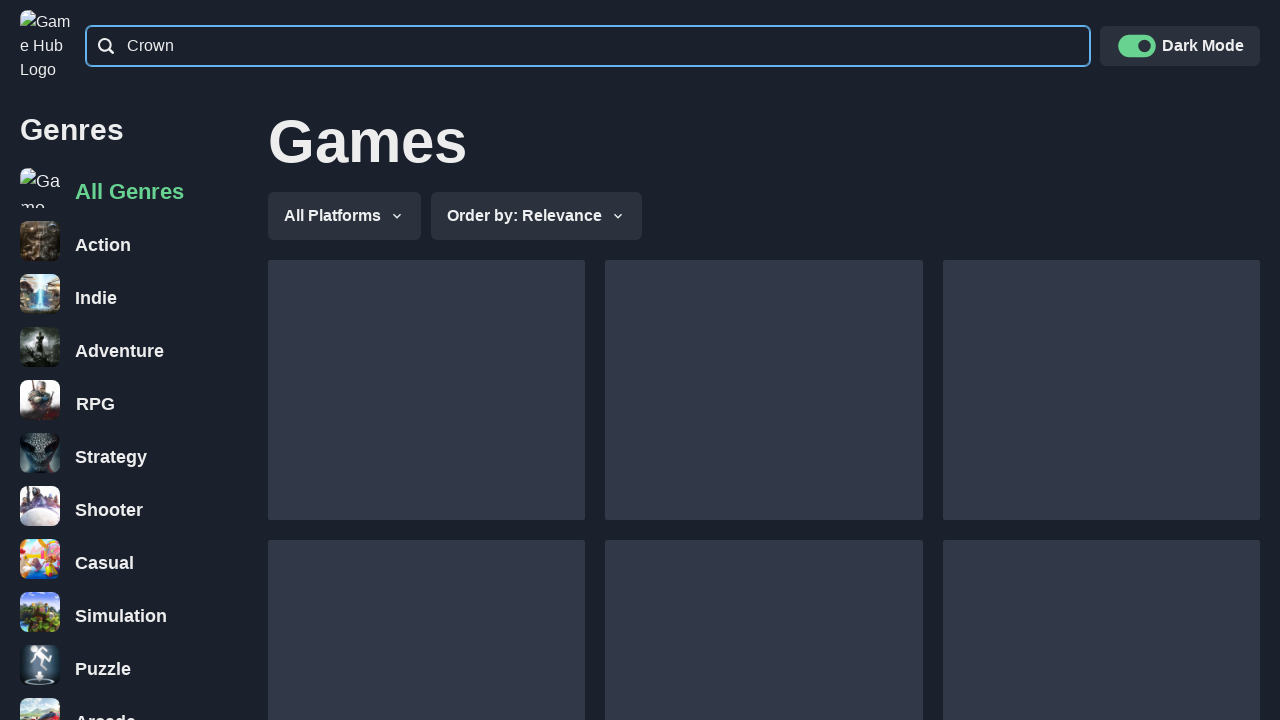

Cleared search bar after searching for 'Crown' on input[type='search'], input[placeholder*='search' i], input[name*='search' i] >>
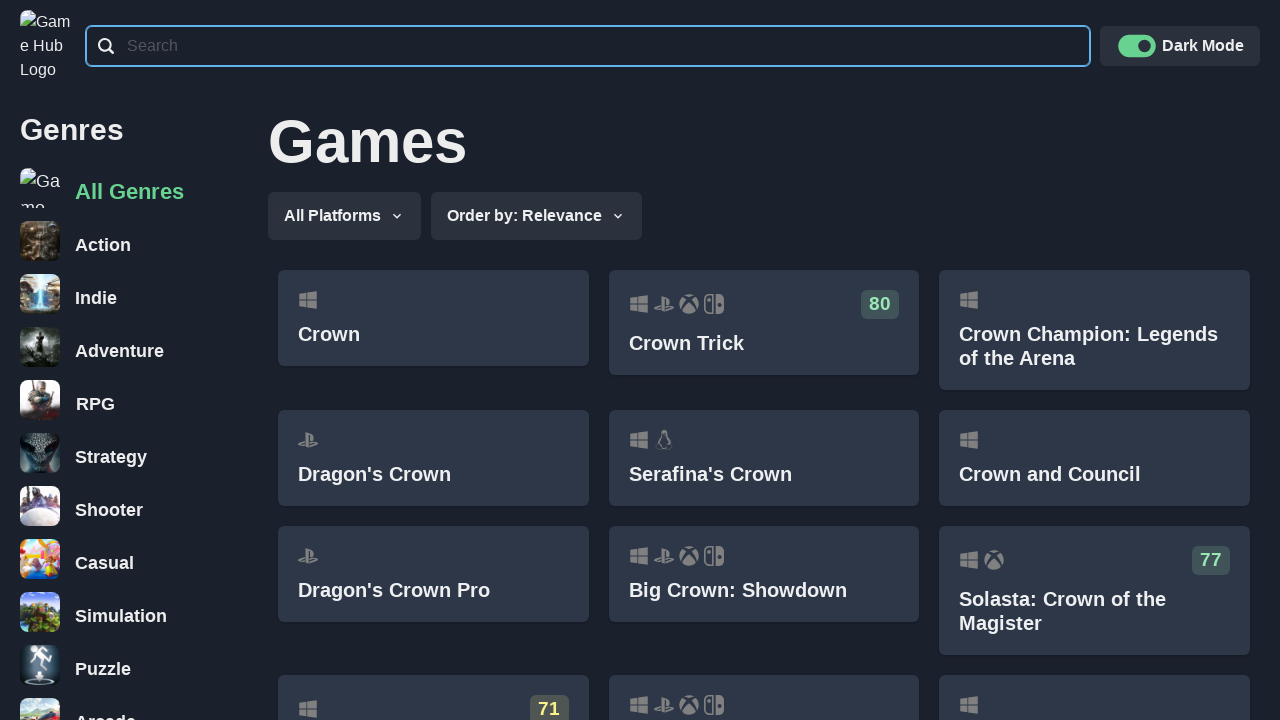

Retrieved current game titles before searching for 'Gun'
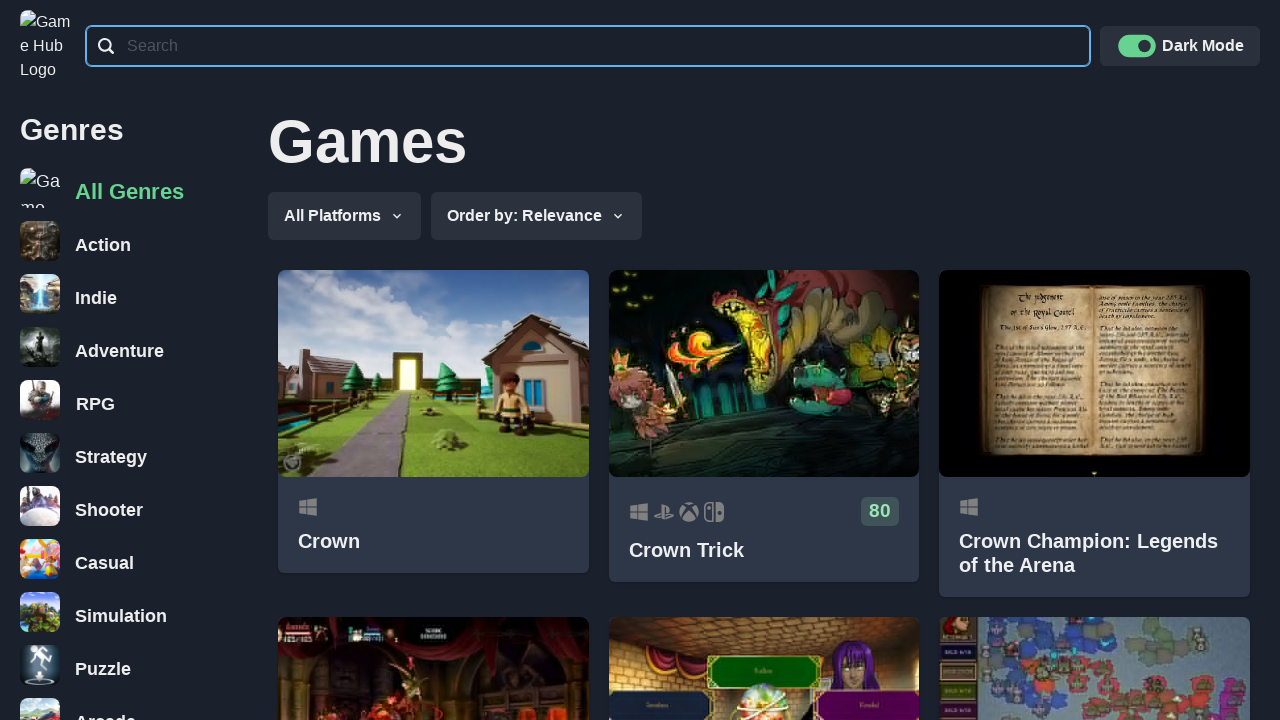

Filled search bar with 'Gun' on input[type='search'], input[placeholder*='search' i], input[name*='search' i] >>
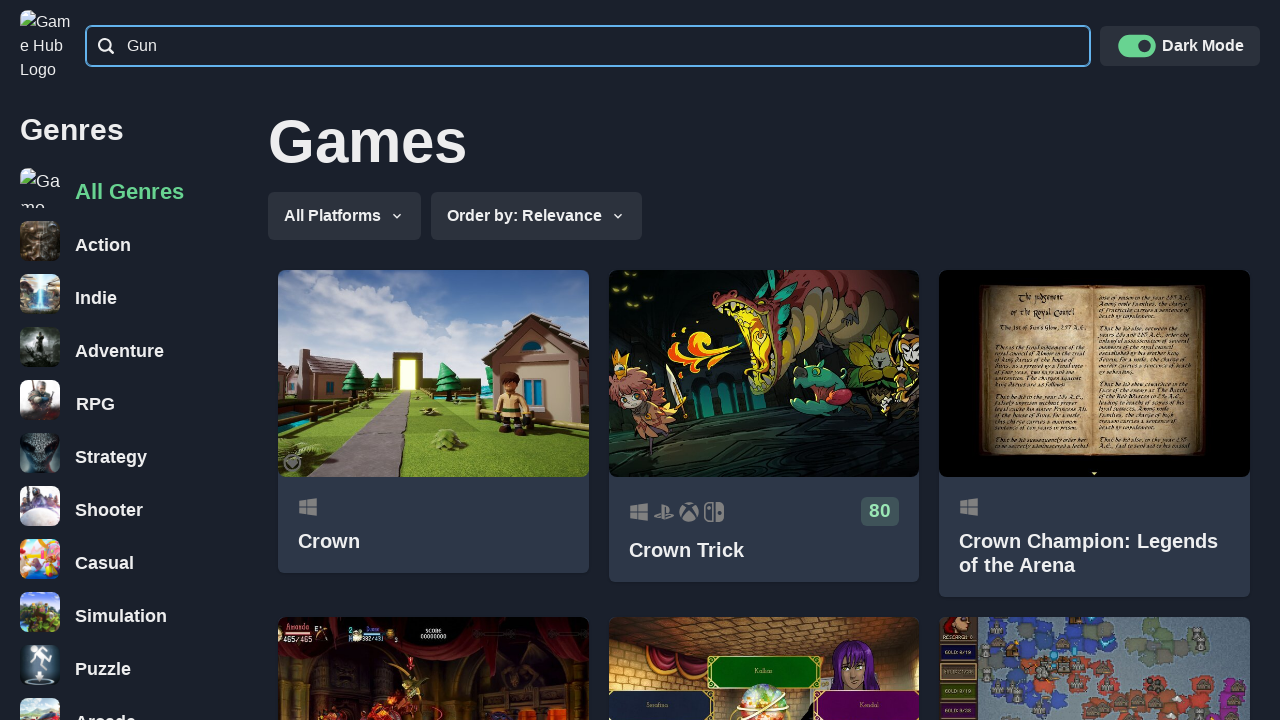

Waited for search results to update after searching for 'Gun'
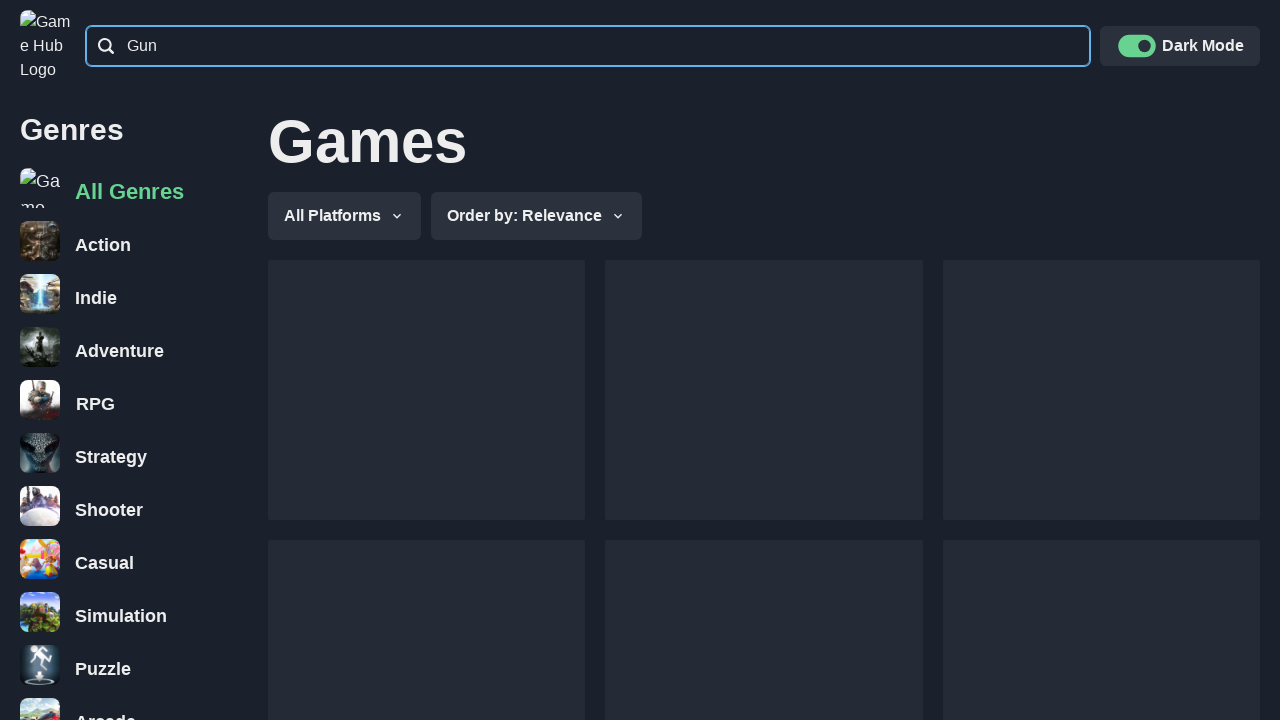

Retrieved updated game titles after searching for 'Gun'
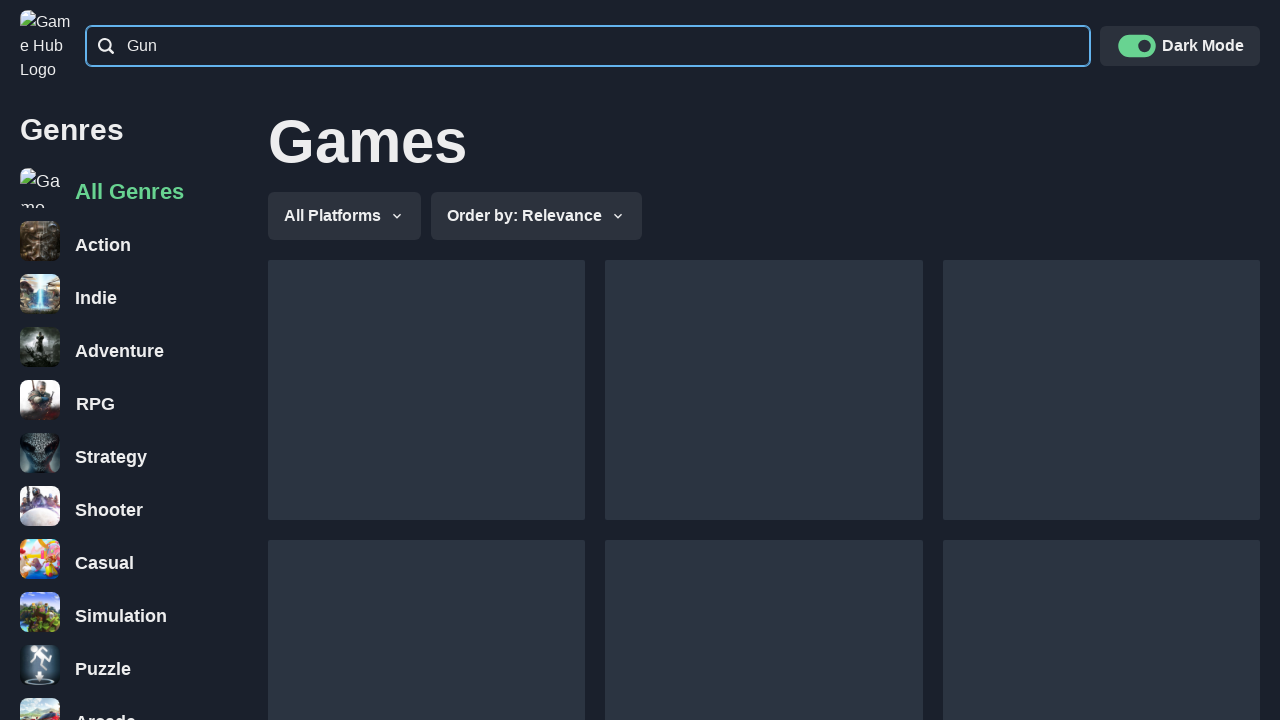

Cleared search bar after searching for 'Gun' on input[type='search'], input[placeholder*='search' i], input[name*='search' i] >>
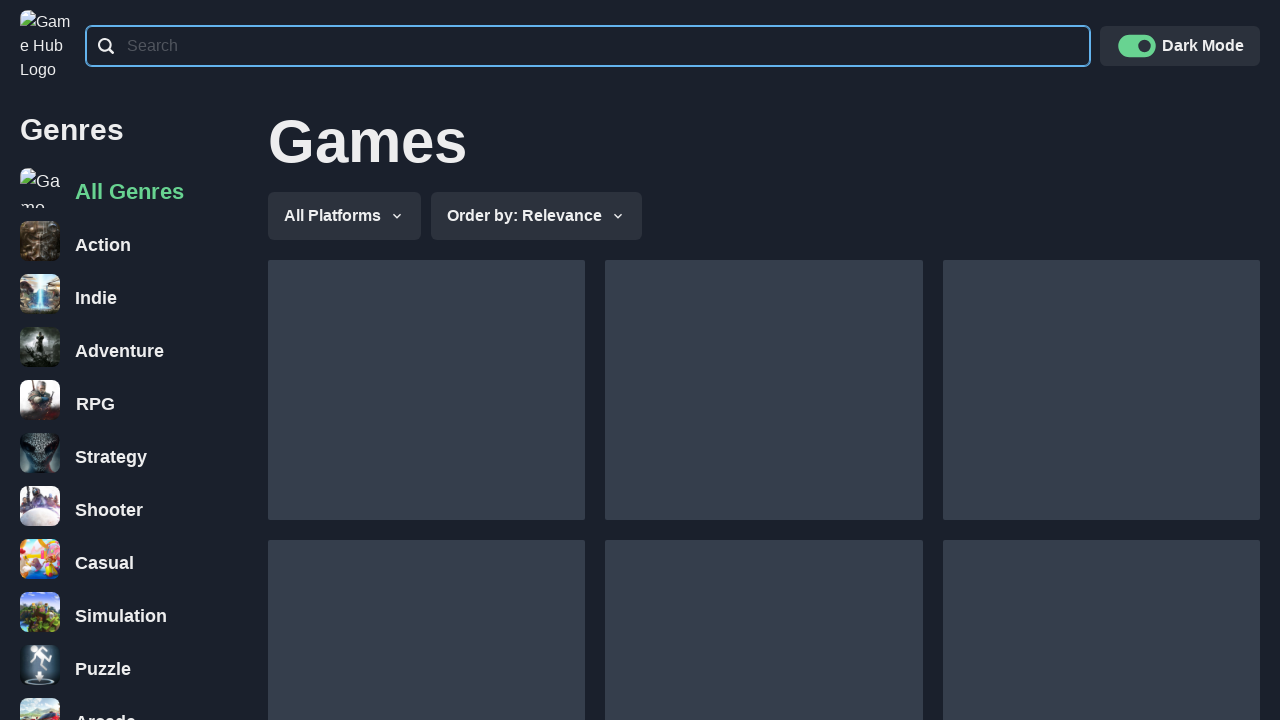

Retrieved current game titles before searching for 'Car'
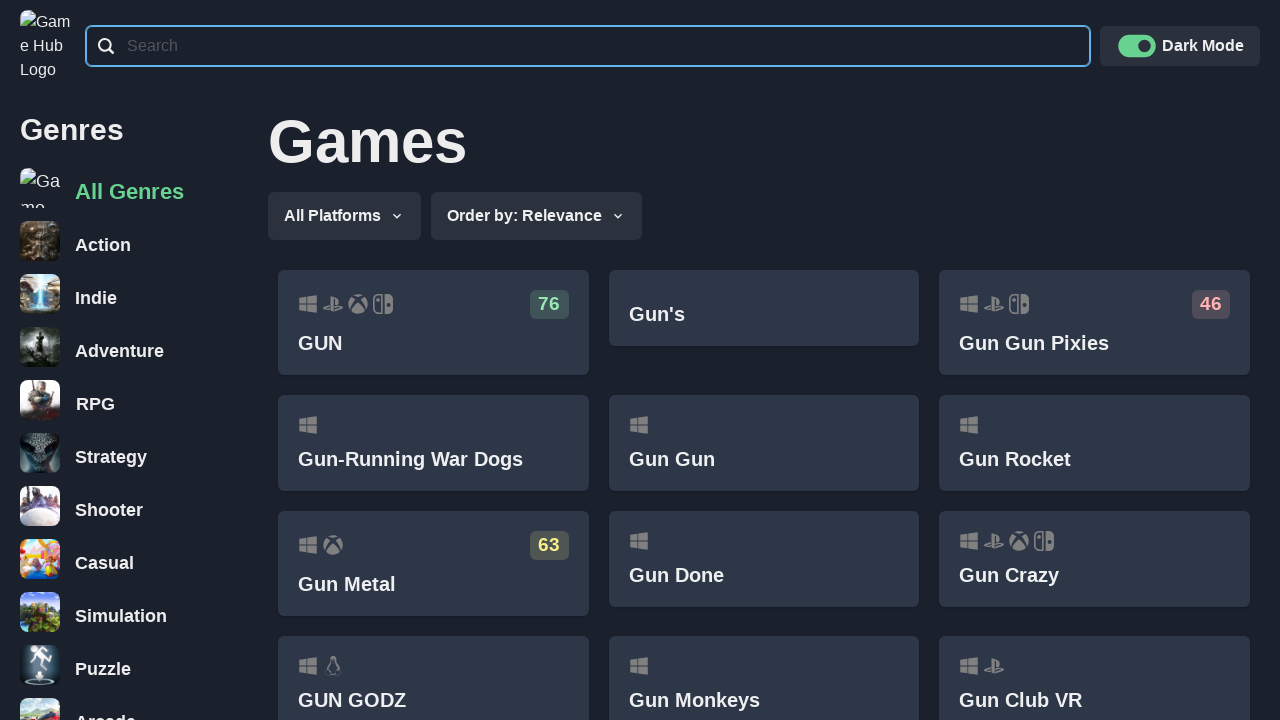

Filled search bar with 'Car' on input[type='search'], input[placeholder*='search' i], input[name*='search' i] >>
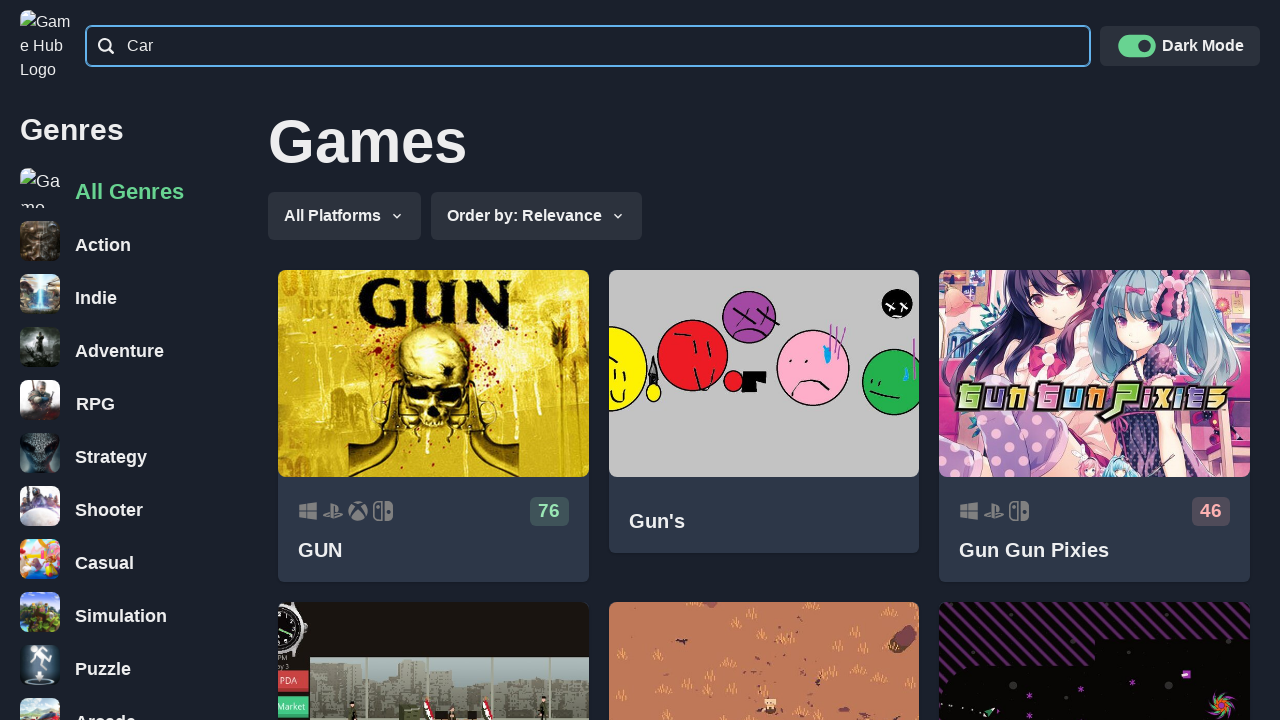

Waited for search results to update after searching for 'Car'
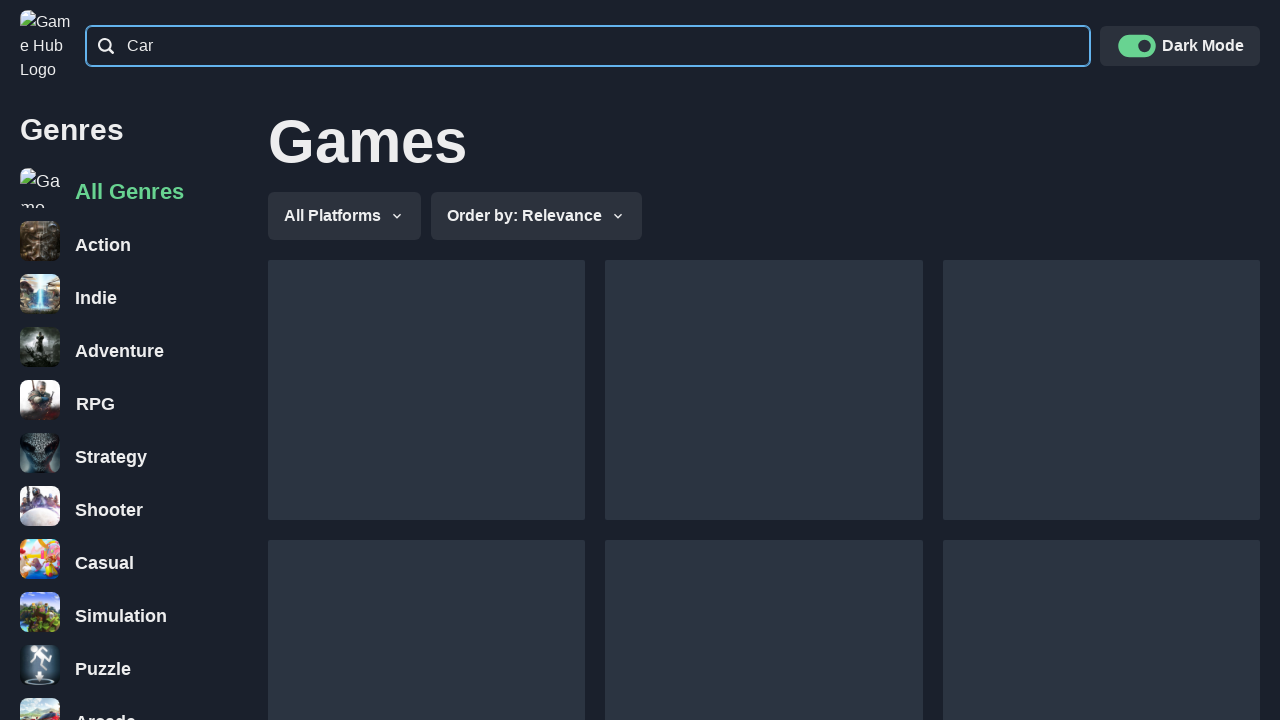

Retrieved updated game titles after searching for 'Car'
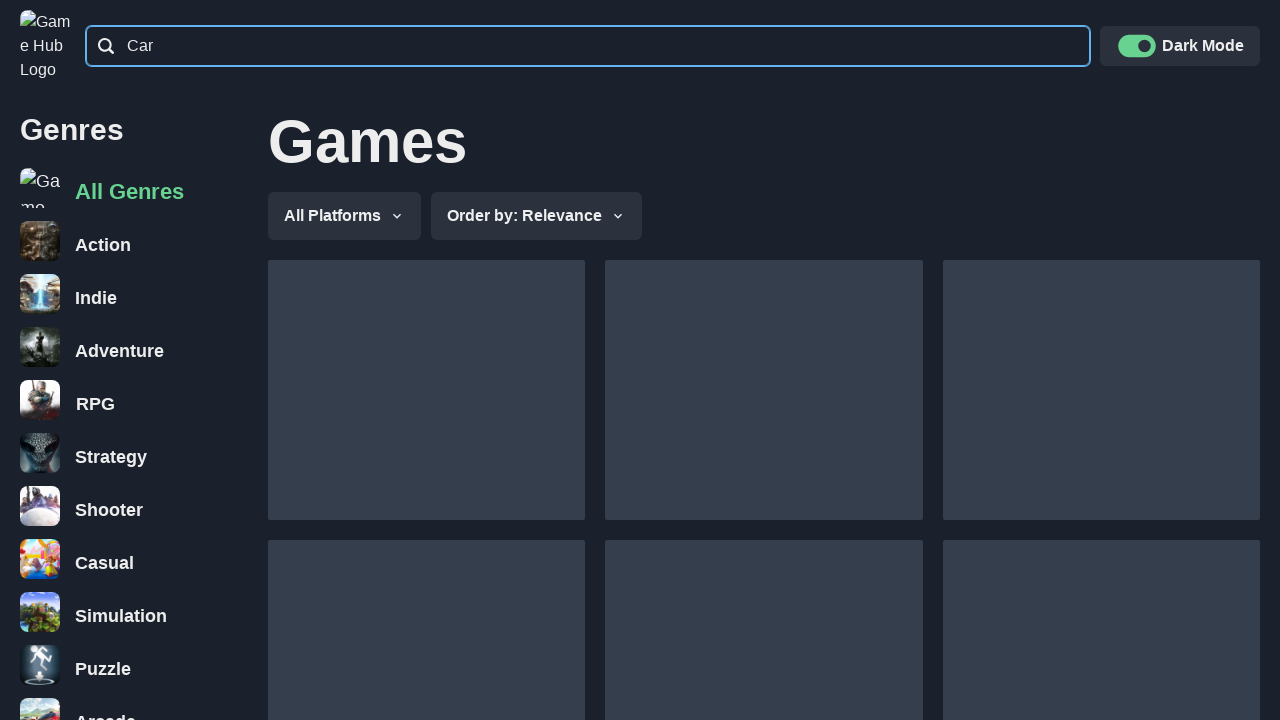

Cleared search bar after searching for 'Car' on input[type='search'], input[placeholder*='search' i], input[name*='search' i] >>
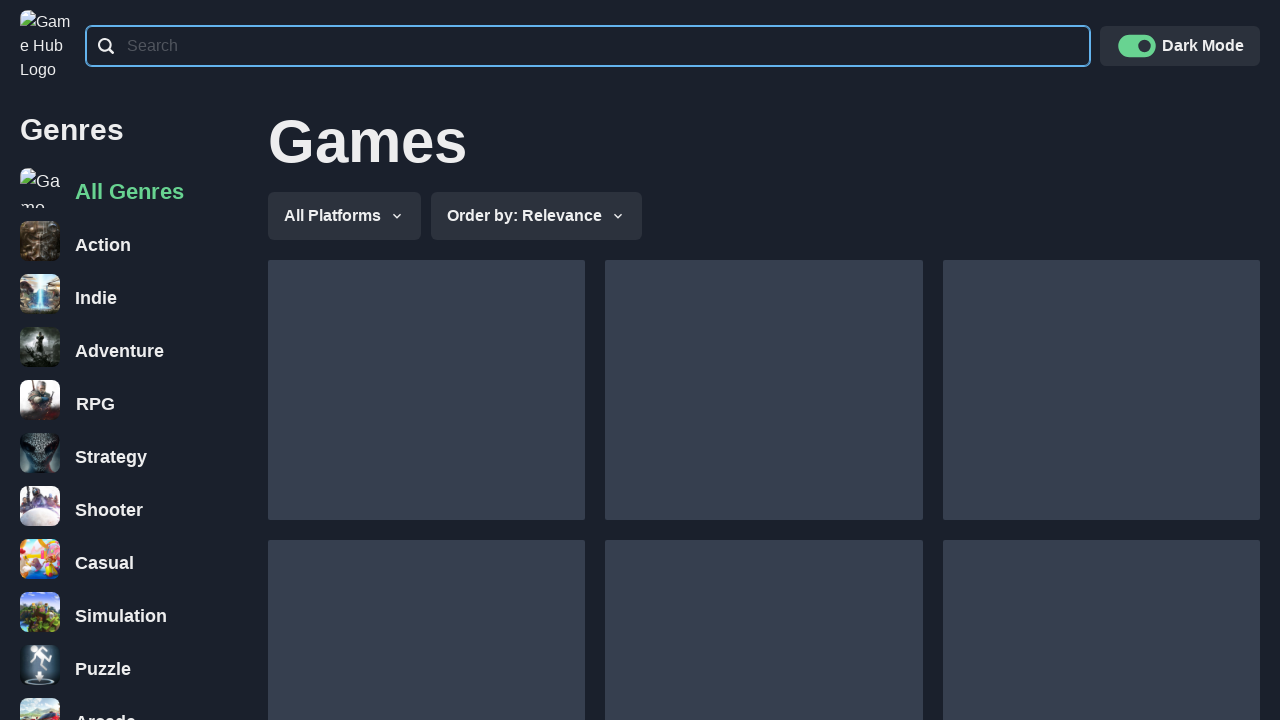

Retrieved current game titles before searching for 'Portal'
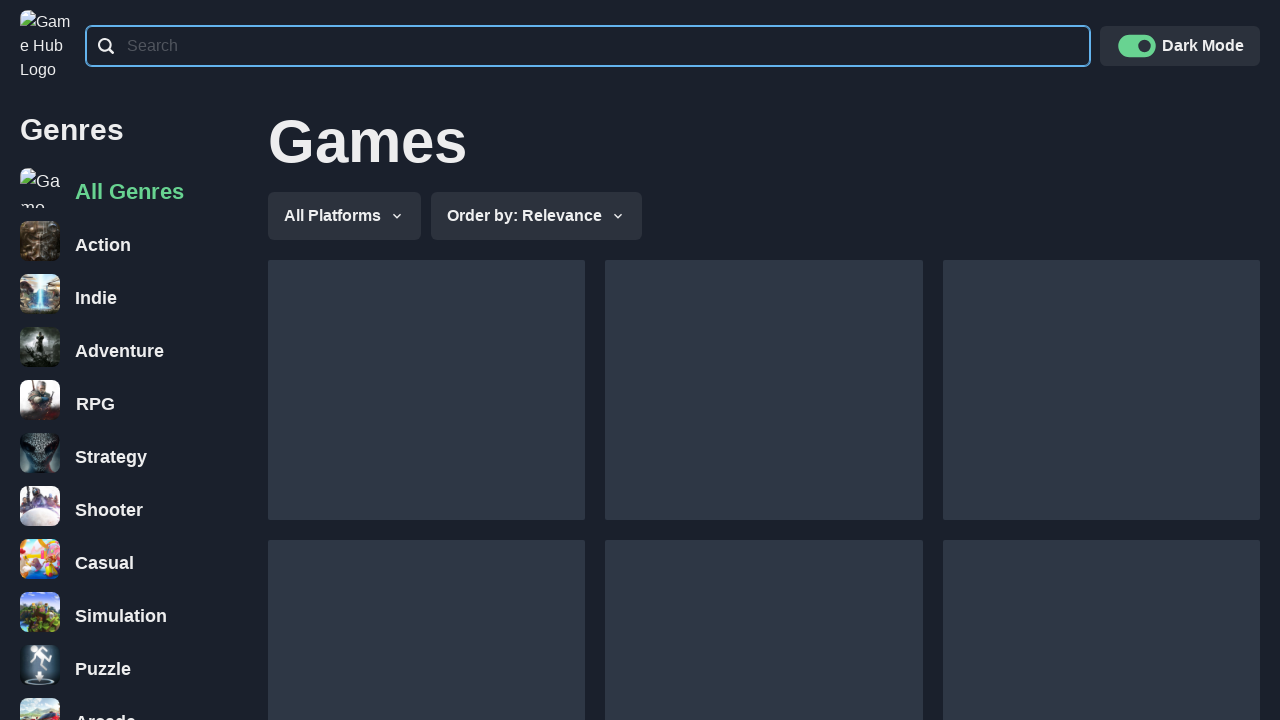

Filled search bar with 'Portal' on input[type='search'], input[placeholder*='search' i], input[name*='search' i] >>
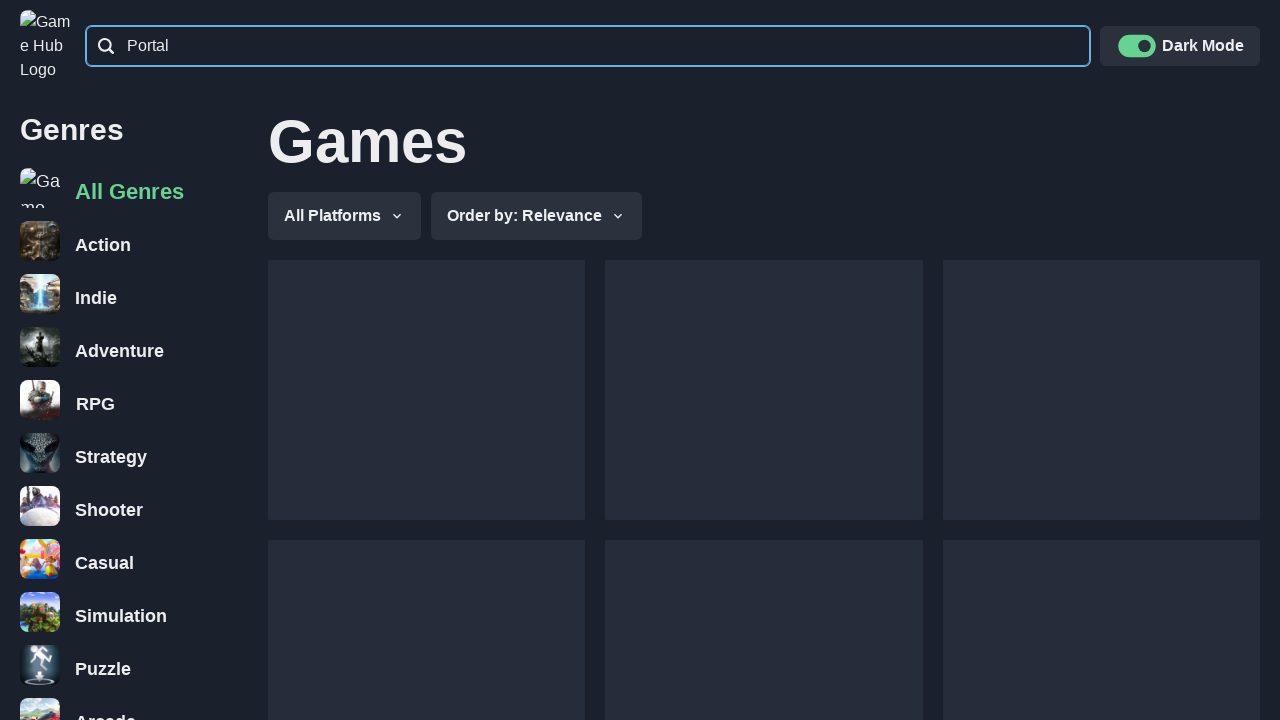

Waited for search results to update after searching for 'Portal'
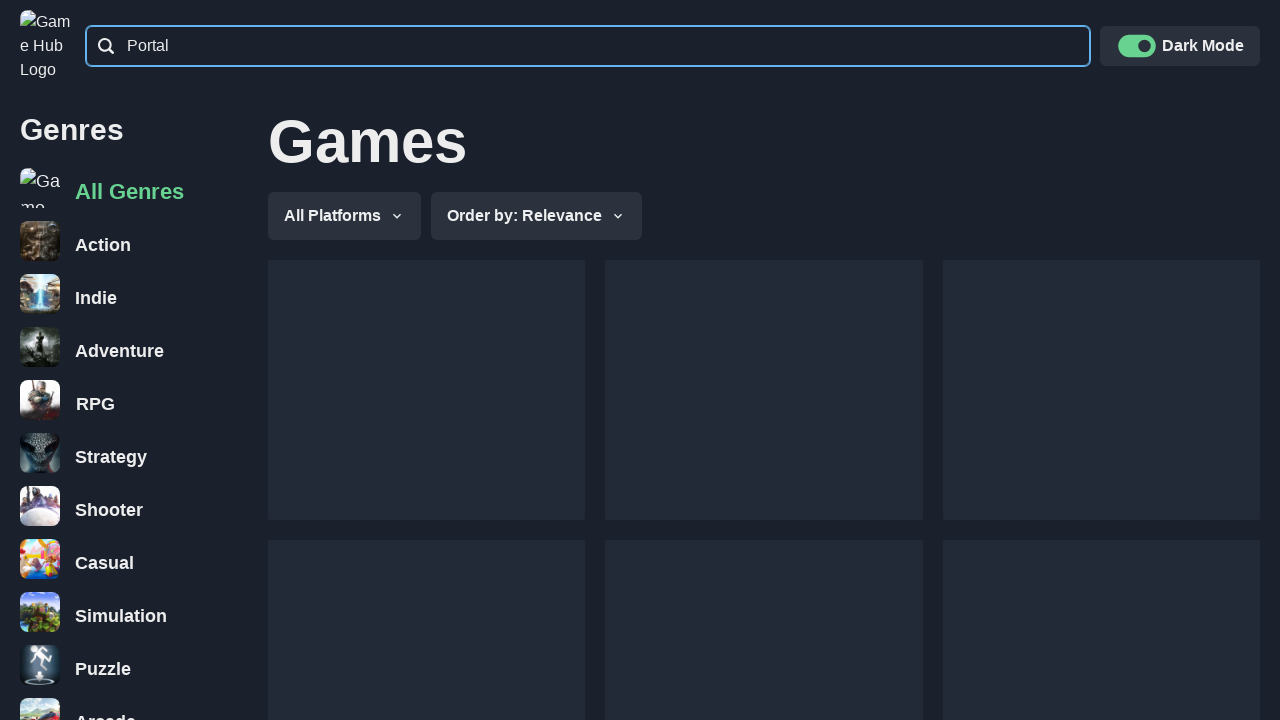

Retrieved updated game titles after searching for 'Portal'
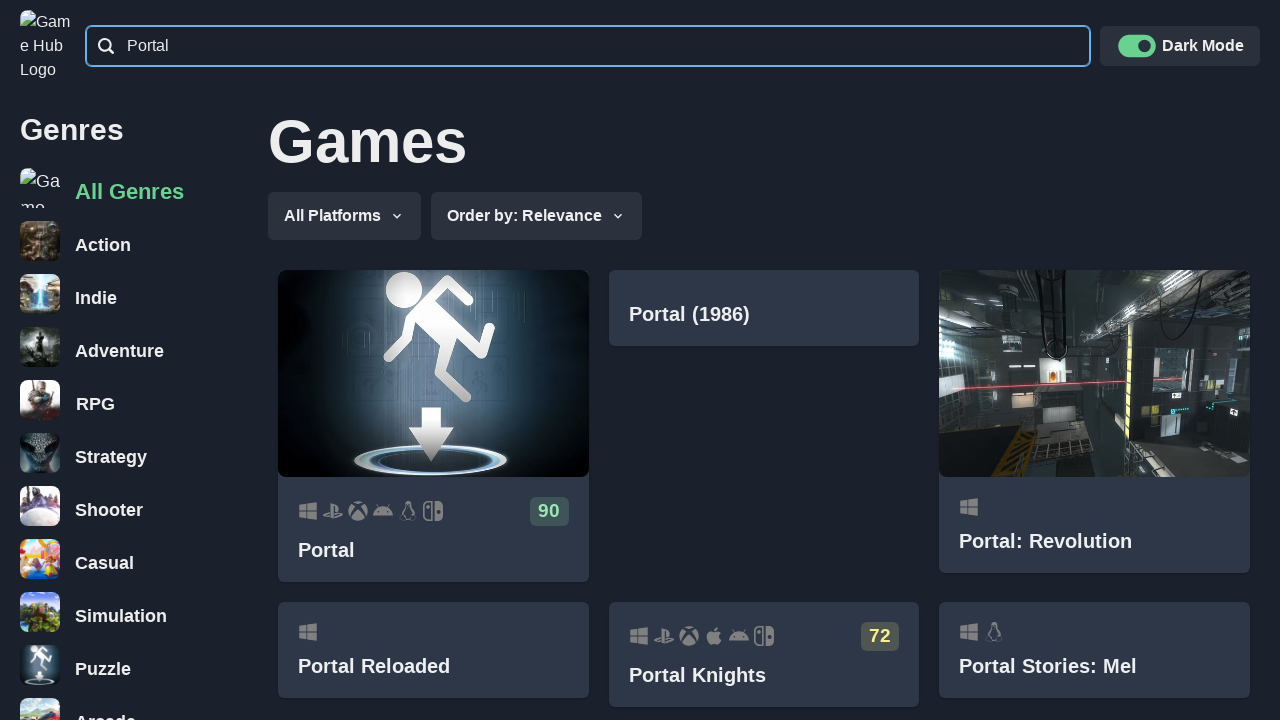

Cleared search bar after searching for 'Portal' on input[type='search'], input[placeholder*='search' i], input[name*='search' i] >>
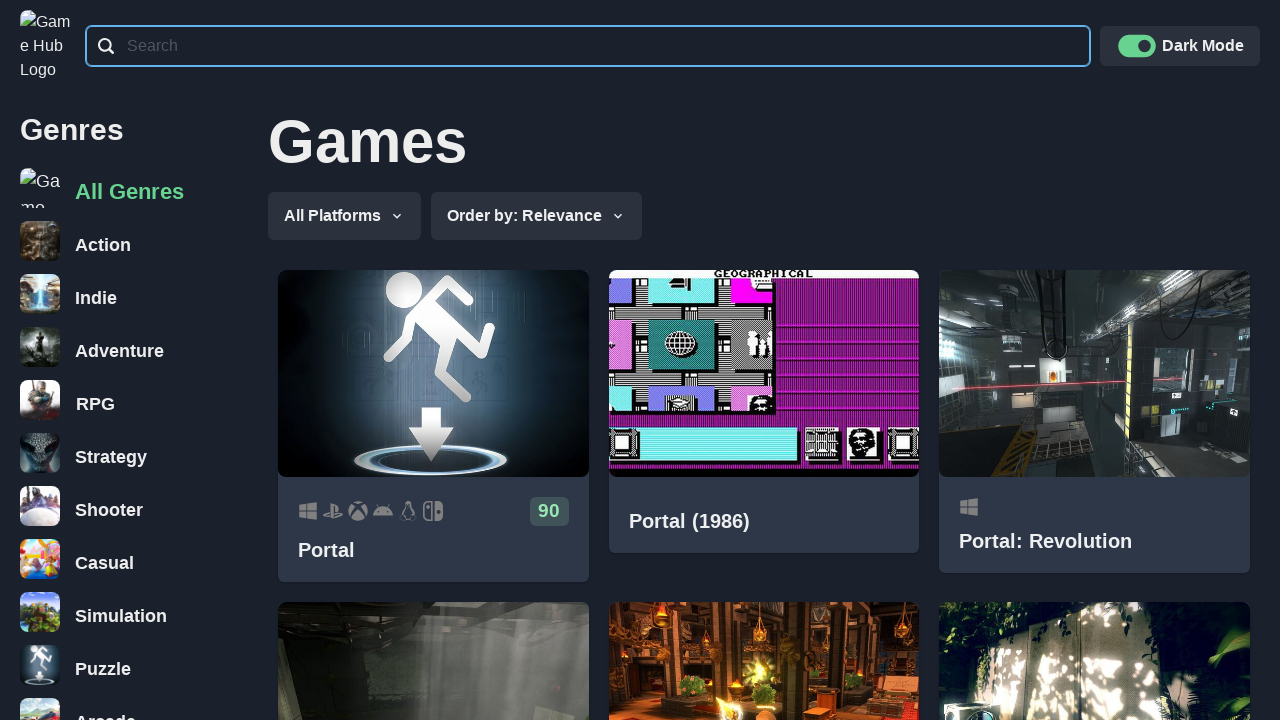

Retrieved current game titles before searching for 'World'
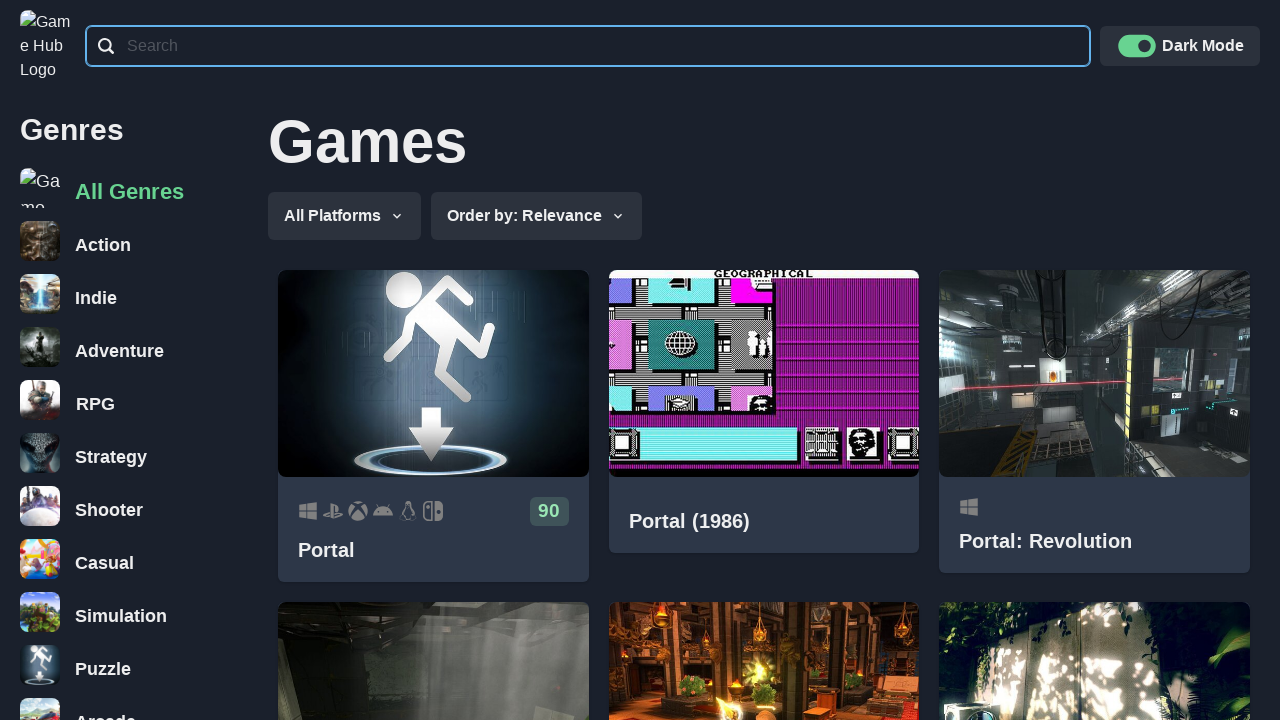

Filled search bar with 'World' on input[type='search'], input[placeholder*='search' i], input[name*='search' i] >>
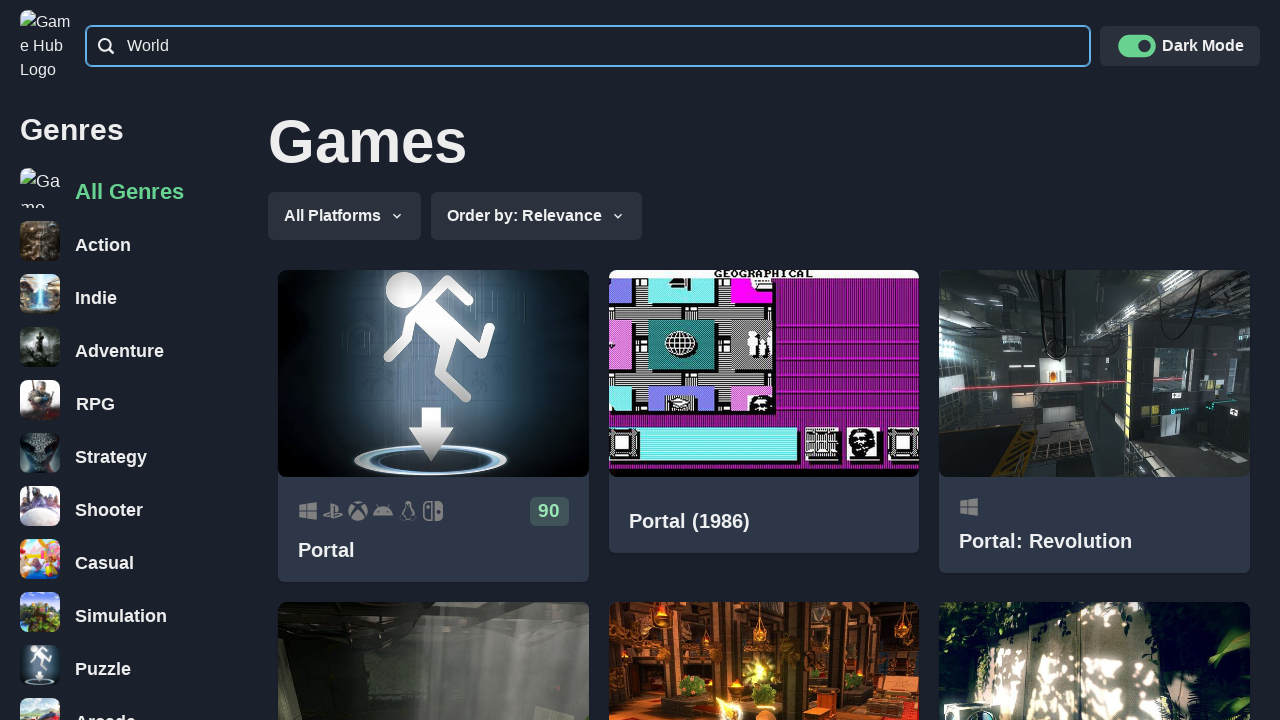

Waited for search results to update after searching for 'World'
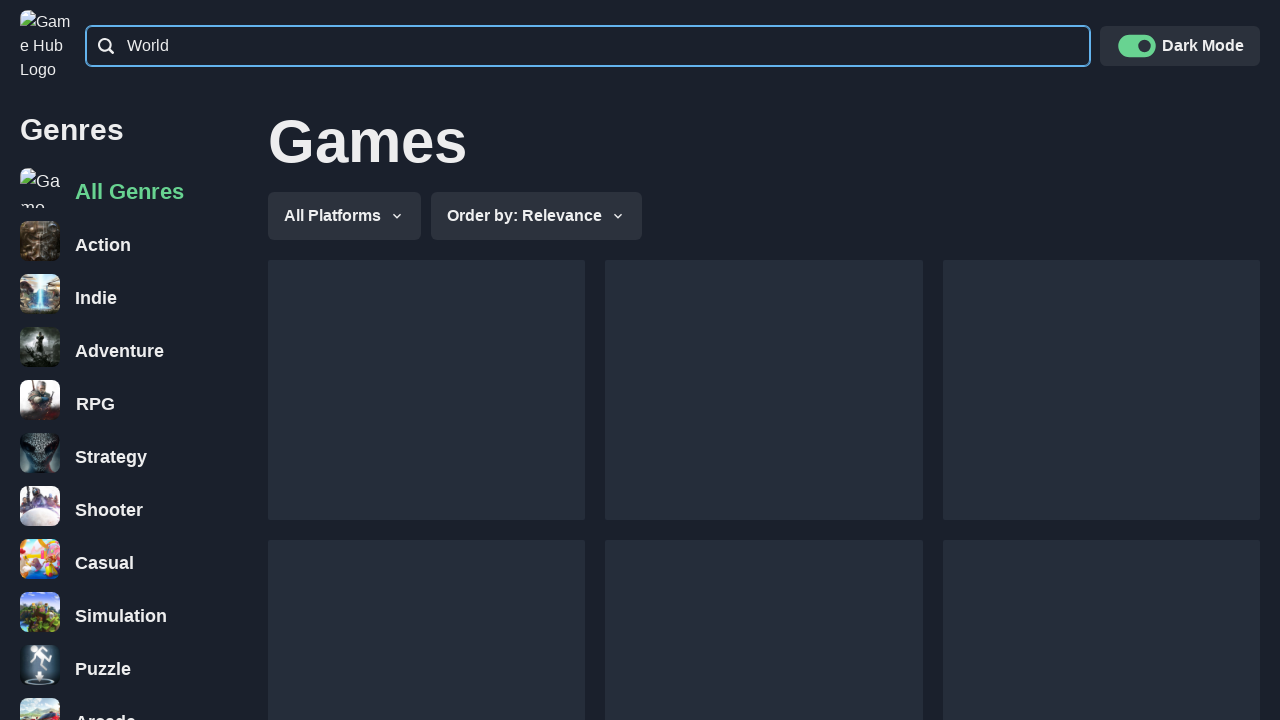

Retrieved updated game titles after searching for 'World'
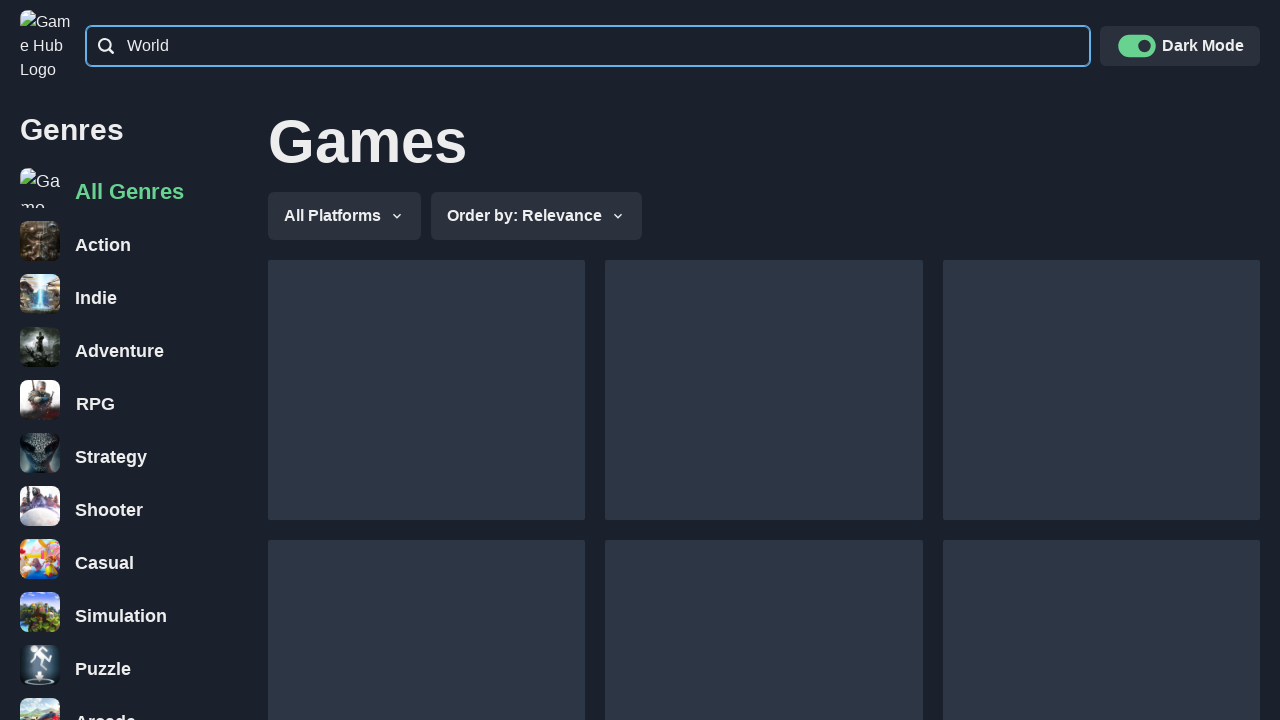

Cleared search bar after searching for 'World' on input[type='search'], input[placeholder*='search' i], input[name*='search' i] >>
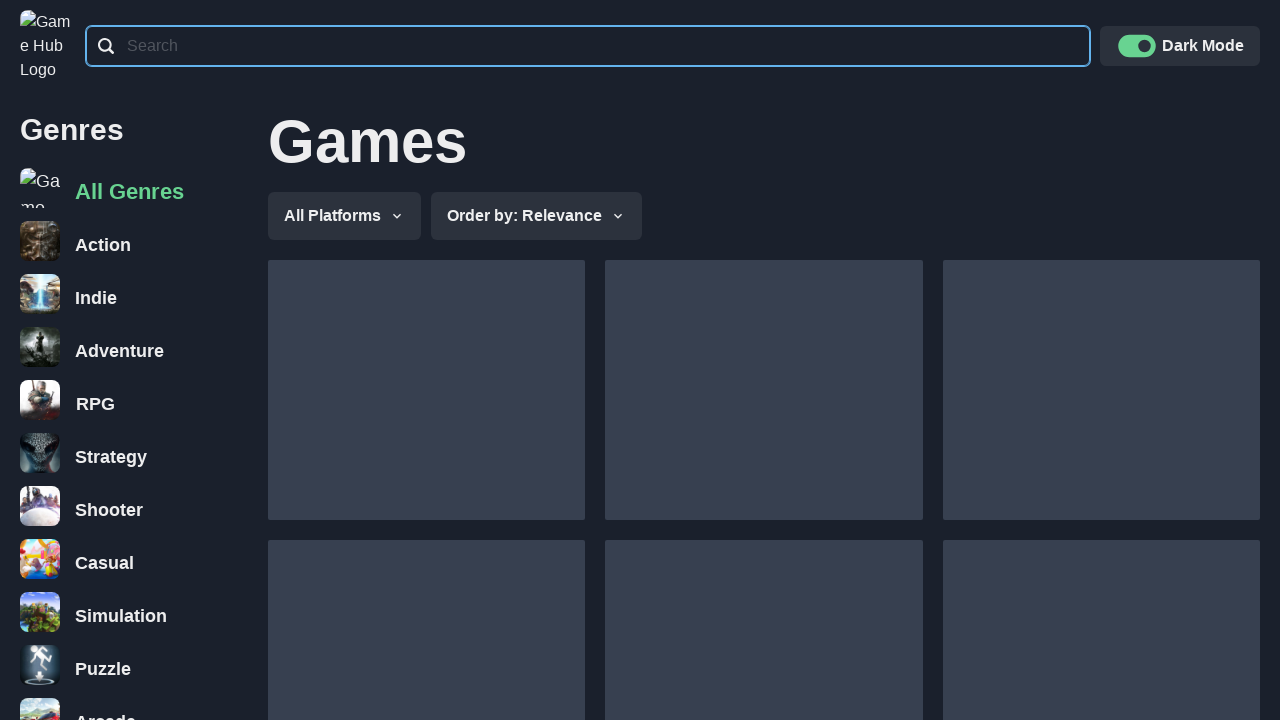

Retrieved current game titles before searching for 'Simulator'
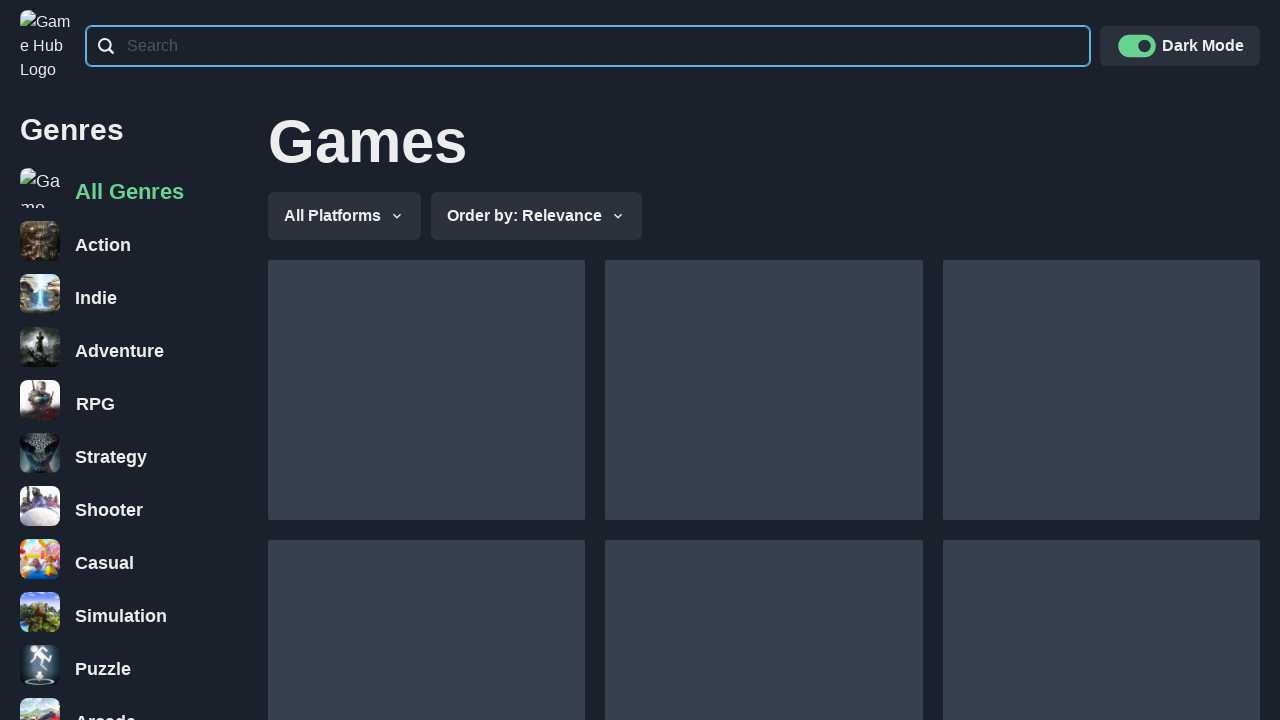

Filled search bar with 'Simulator' on input[type='search'], input[placeholder*='search' i], input[name*='search' i] >>
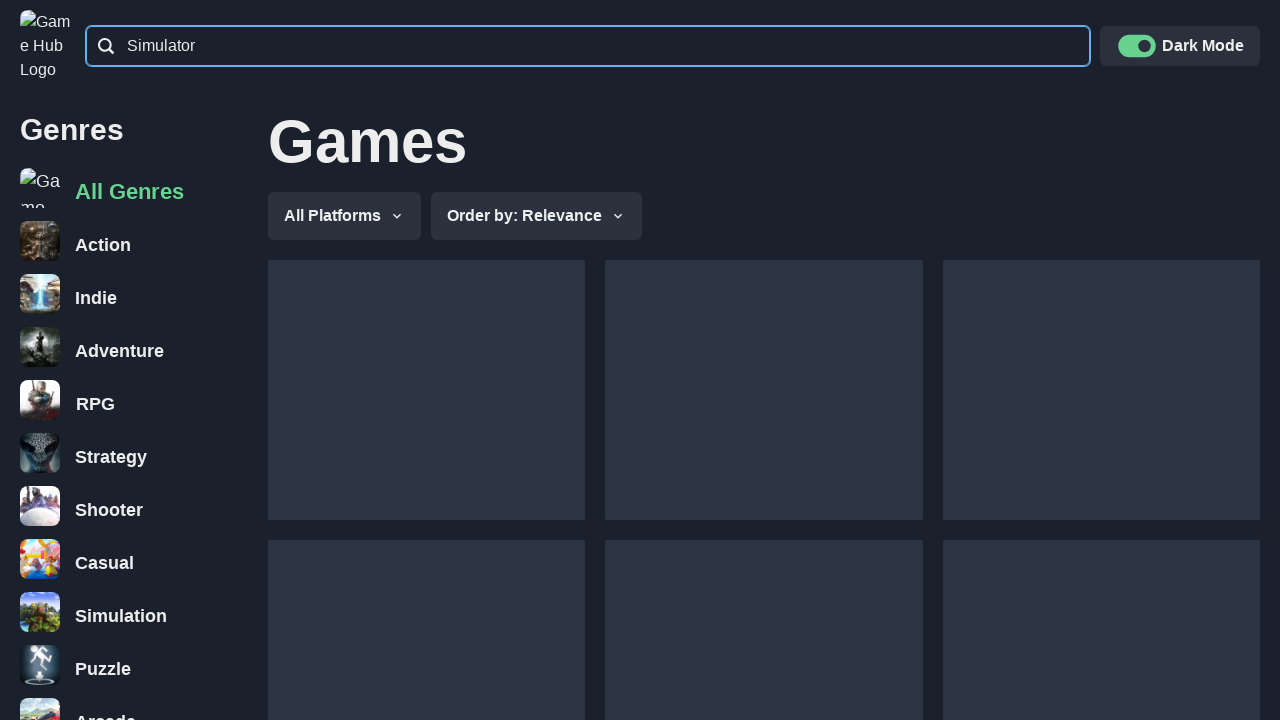

Waited for search results to update after searching for 'Simulator'
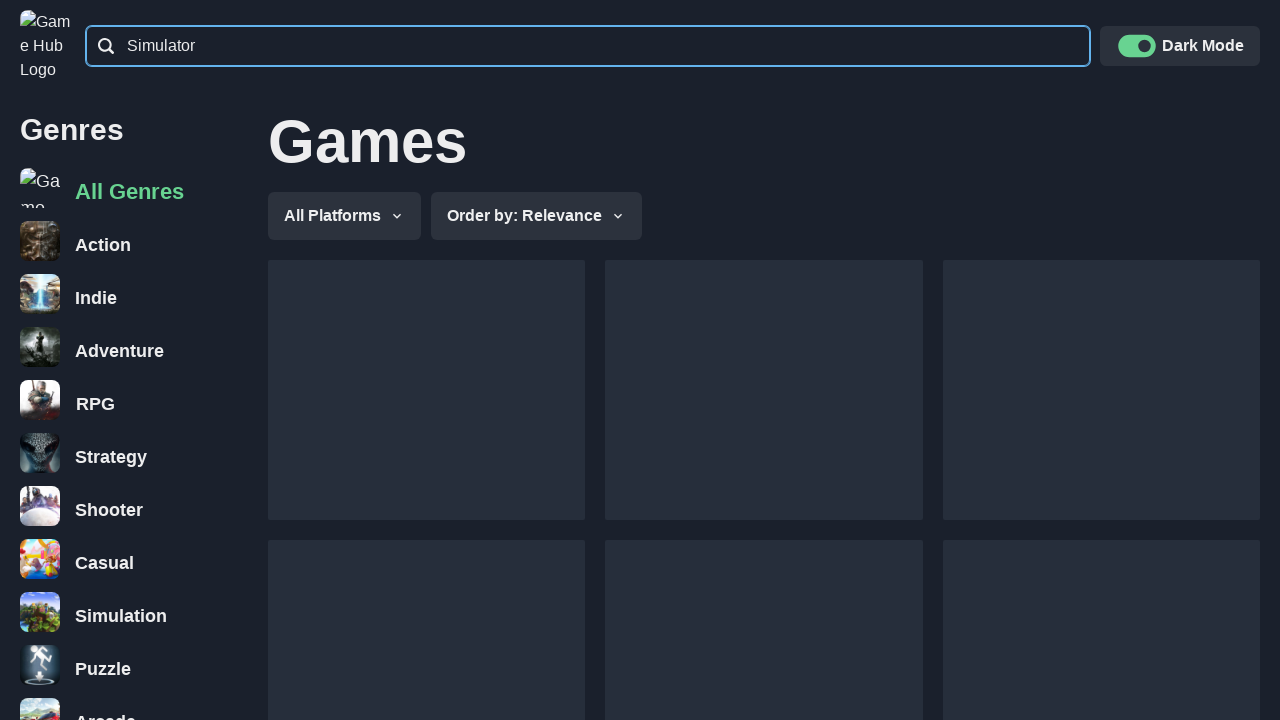

Retrieved updated game titles after searching for 'Simulator'
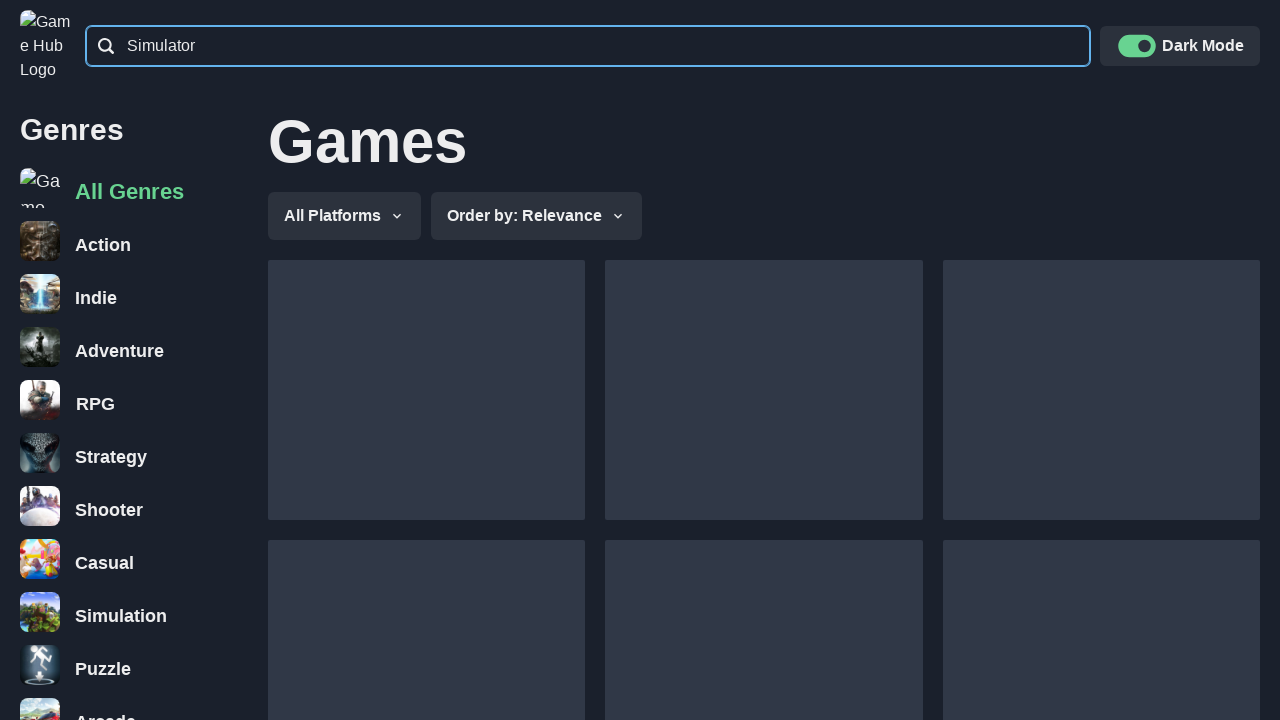

Cleared search bar after searching for 'Simulator' on input[type='search'], input[placeholder*='search' i], input[name*='search' i] >>
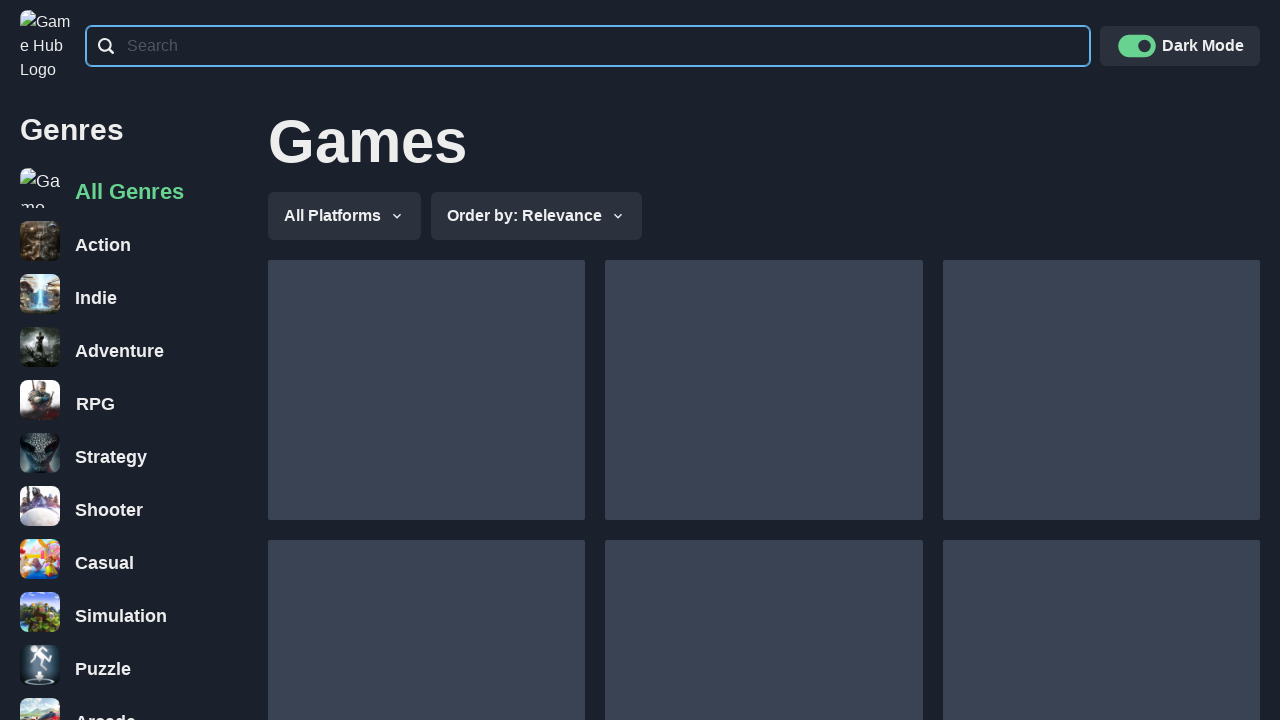

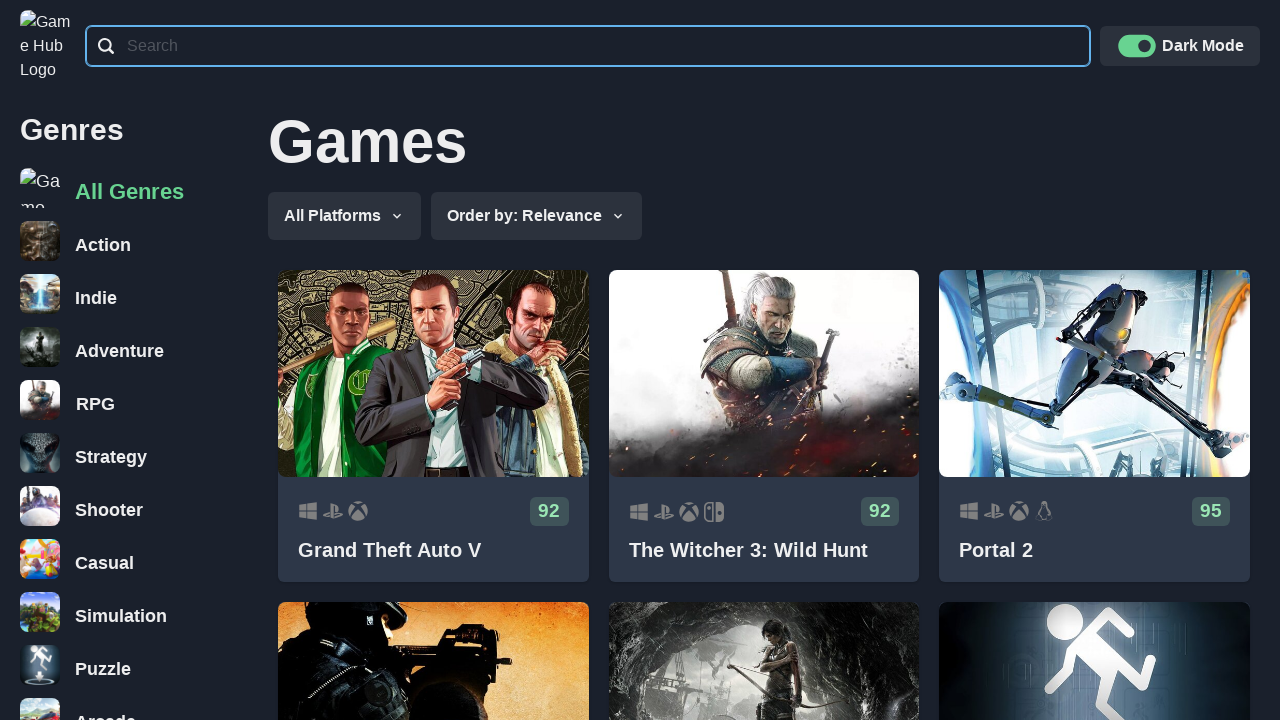